Locates multiple form elements (User Email, Password, Company, Mobile Number) by their name attributes on a Selenium practice page

Starting URL: https://selectorshub.com/xpath-practice-page/

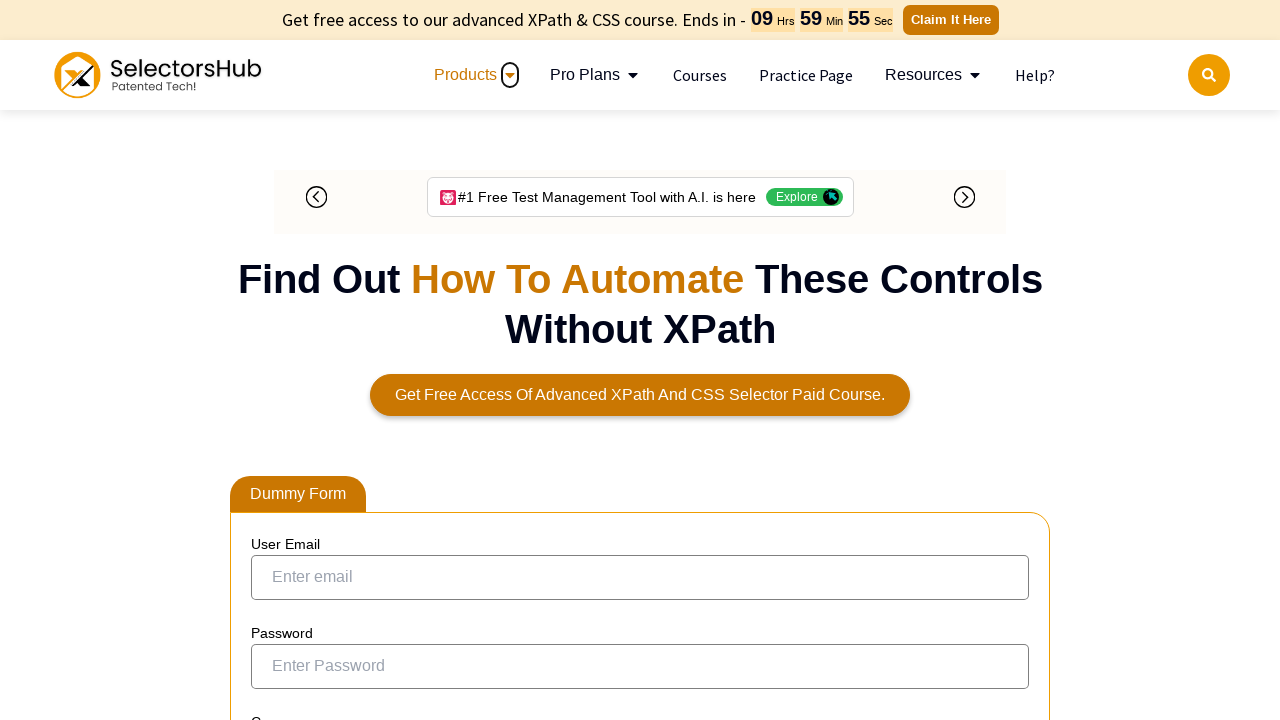

Navigated to Selenium practice page
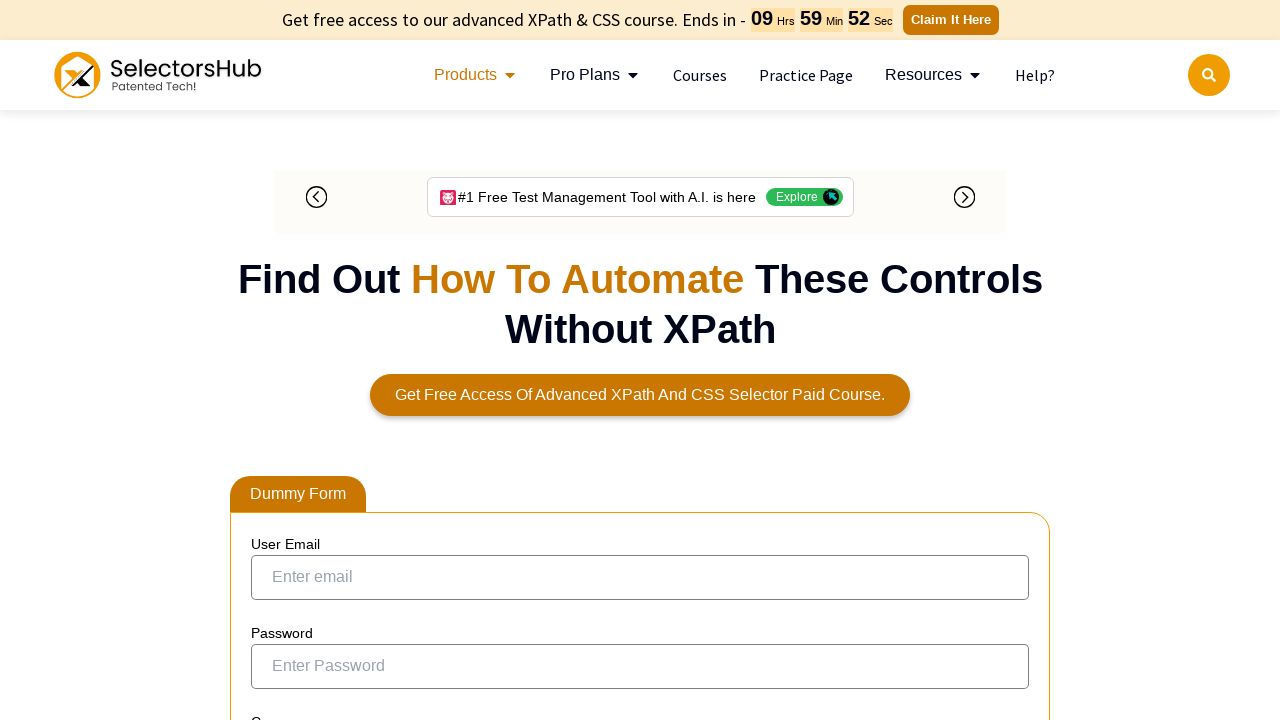

User Email field by name attribute is present
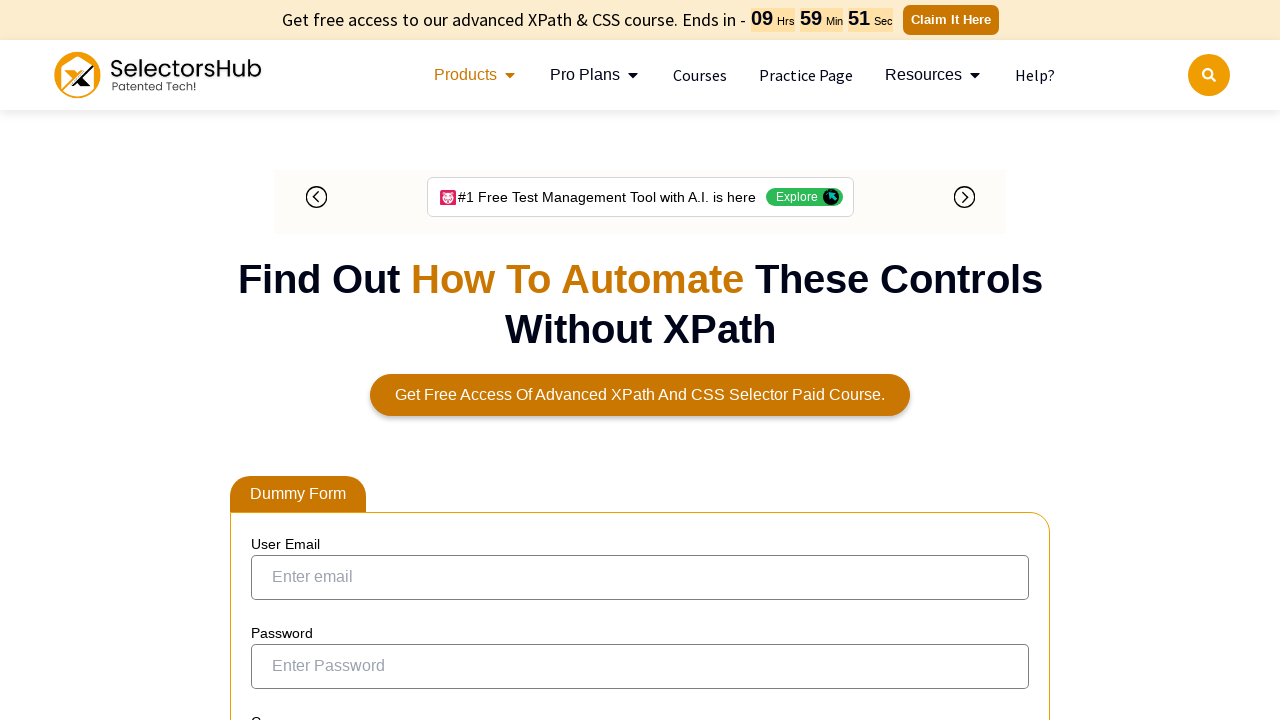

Password field by name attribute is present
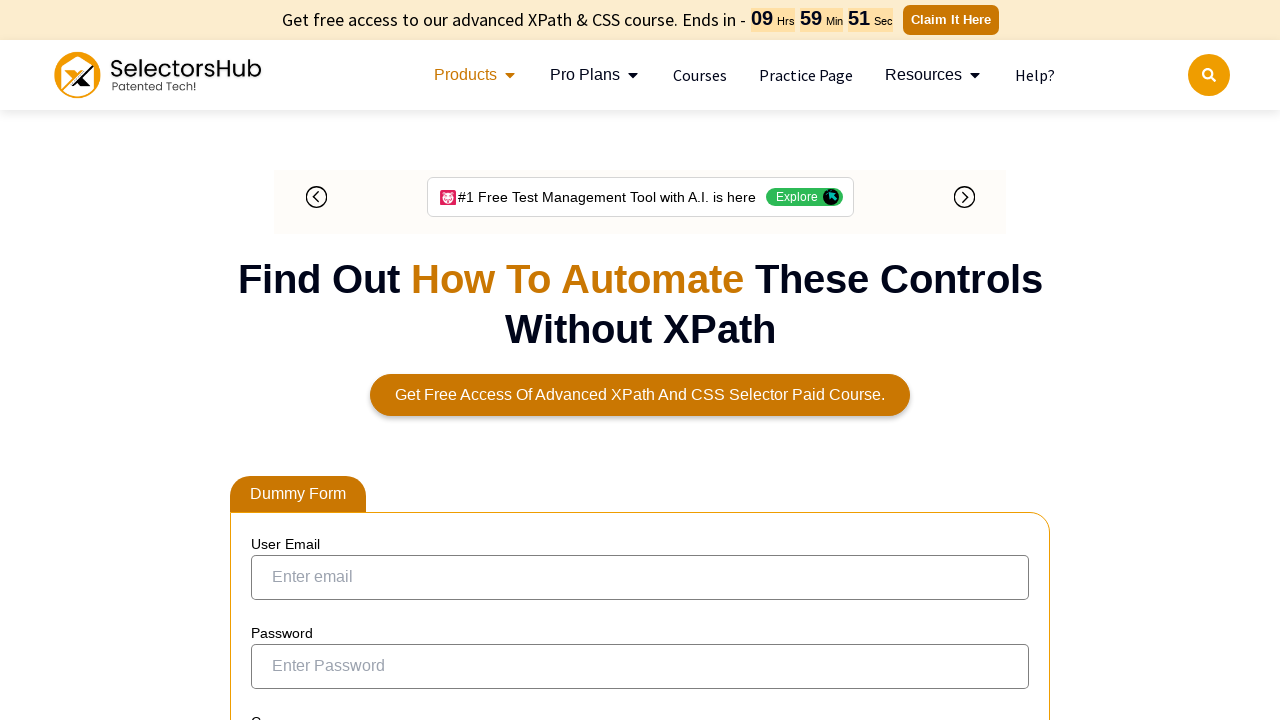

Company field by name attribute is present
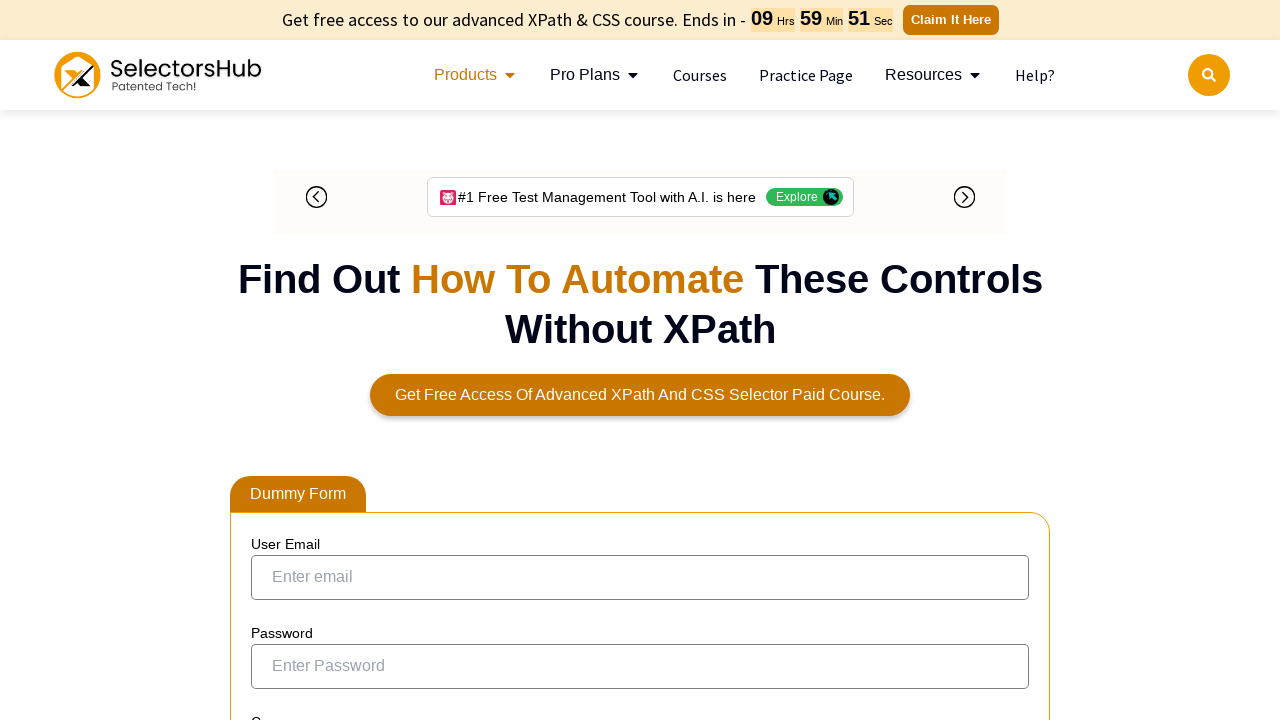

Mobile Number field by name attribute is present
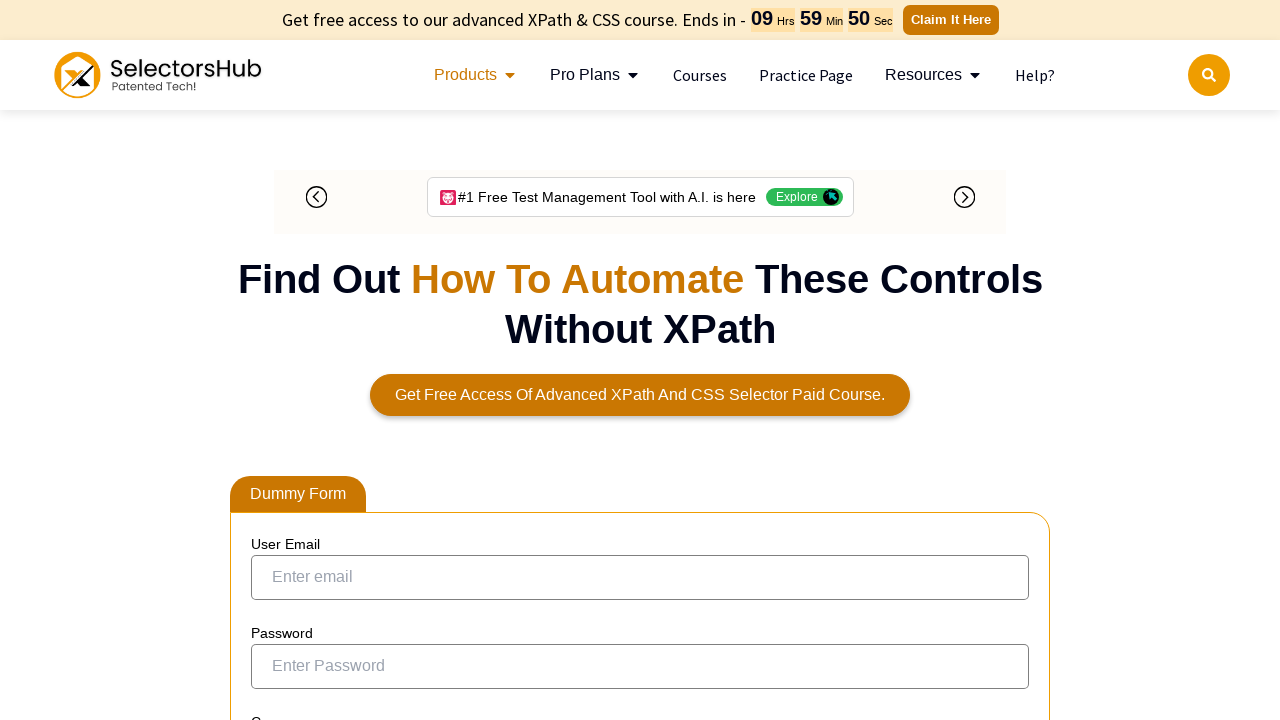

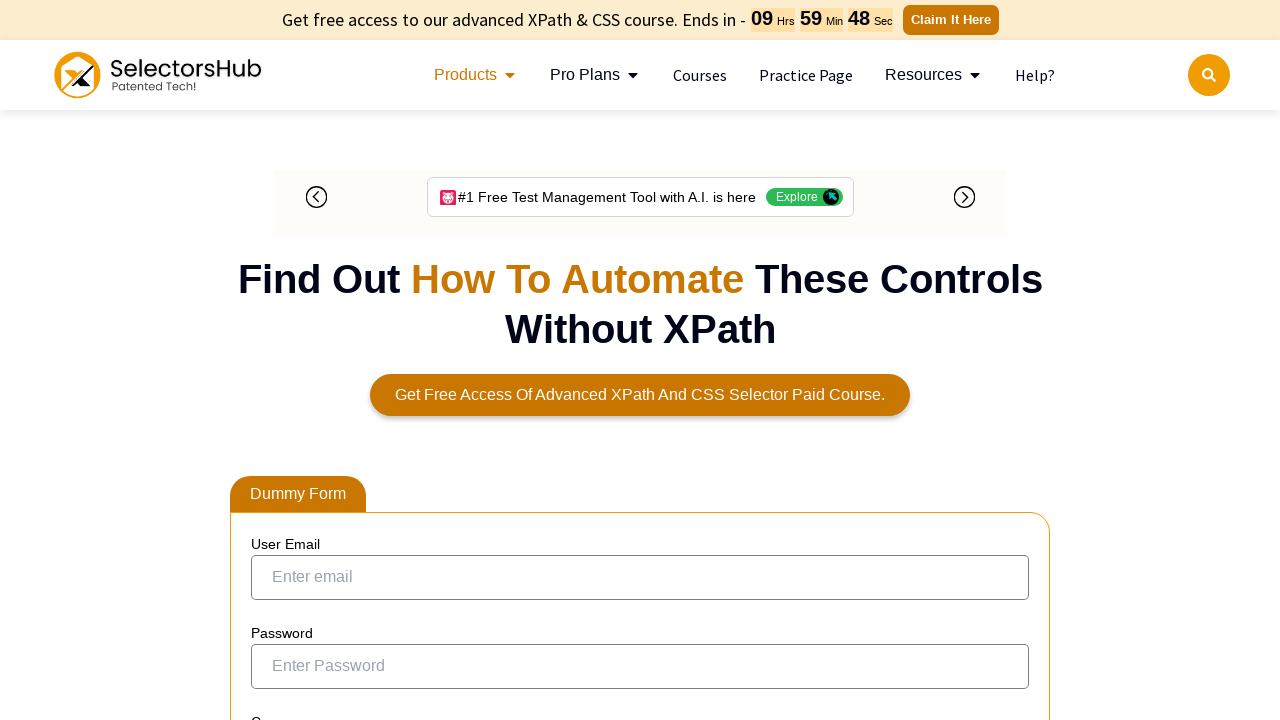